Fills out a contact form with first name, last name, and email, then submits it

Starting URL: http://secure-retreat-92358.herokuapp.com/

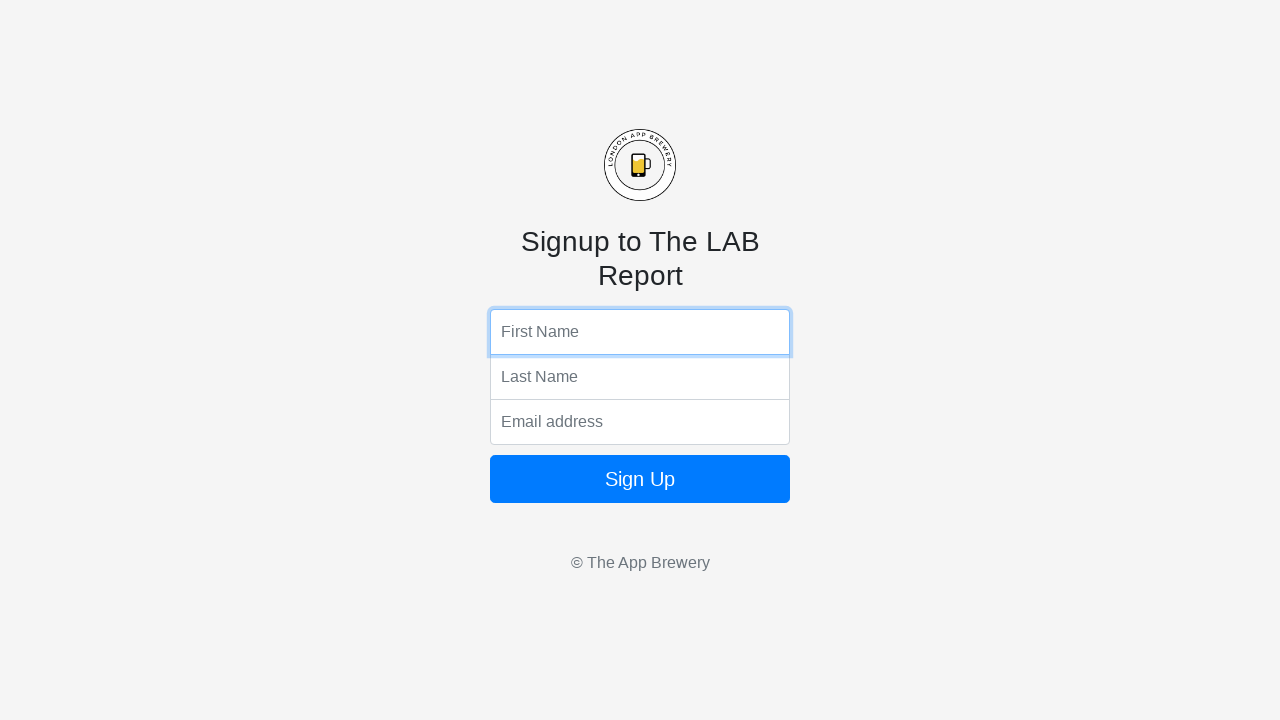

Filled first name field with 'Ricardo' on input[name='fName']
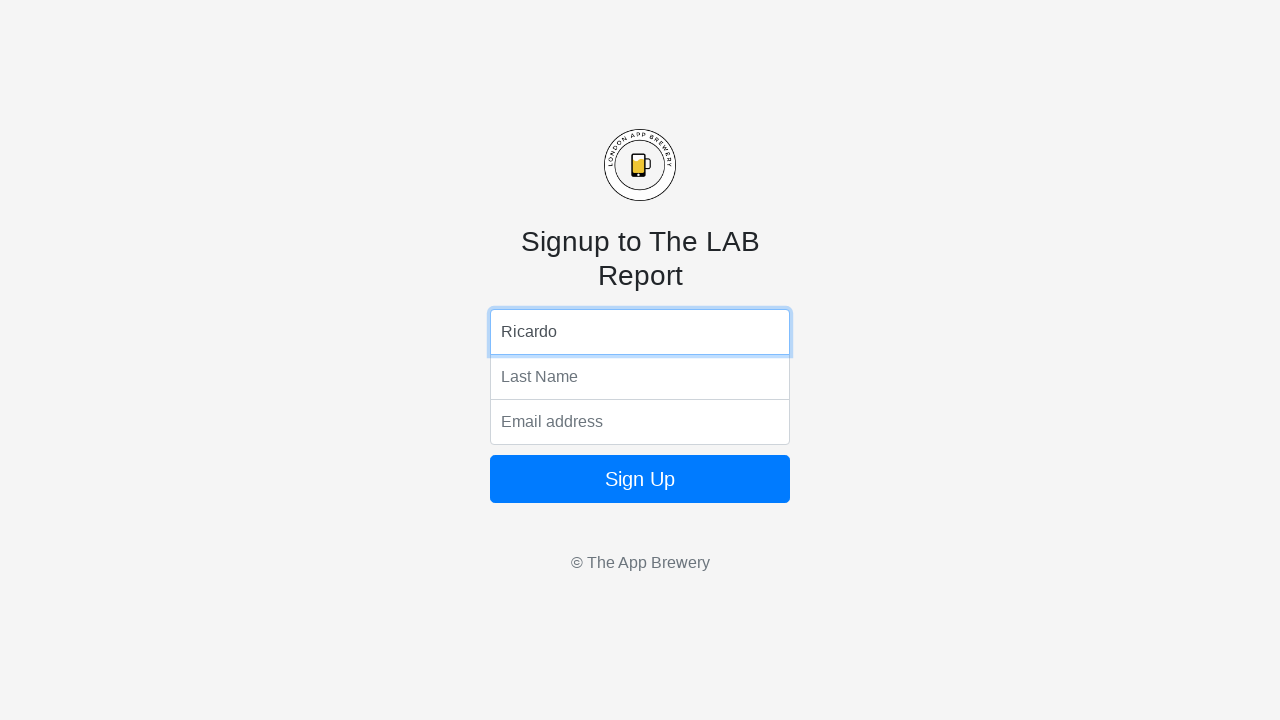

Filled last name field with 'Lousada' on input[name='lName']
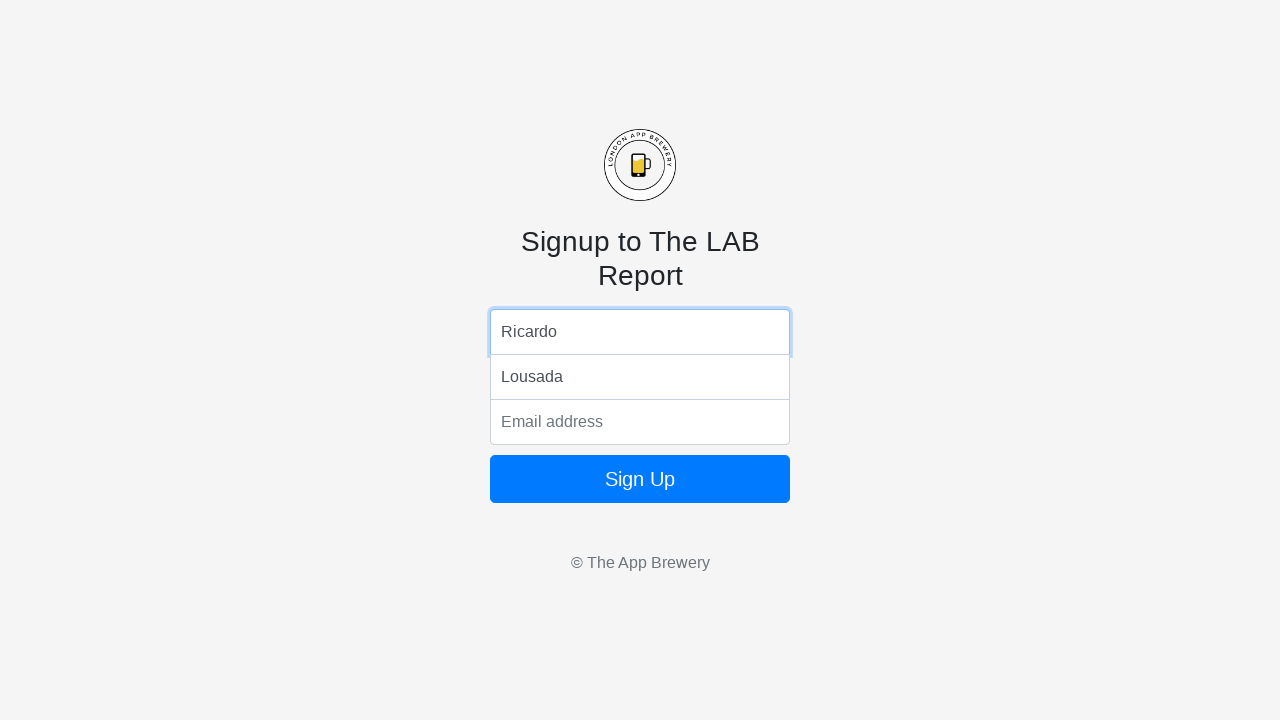

Filled email field with 'ricardo.lousada@gmail.com' on input[name='email']
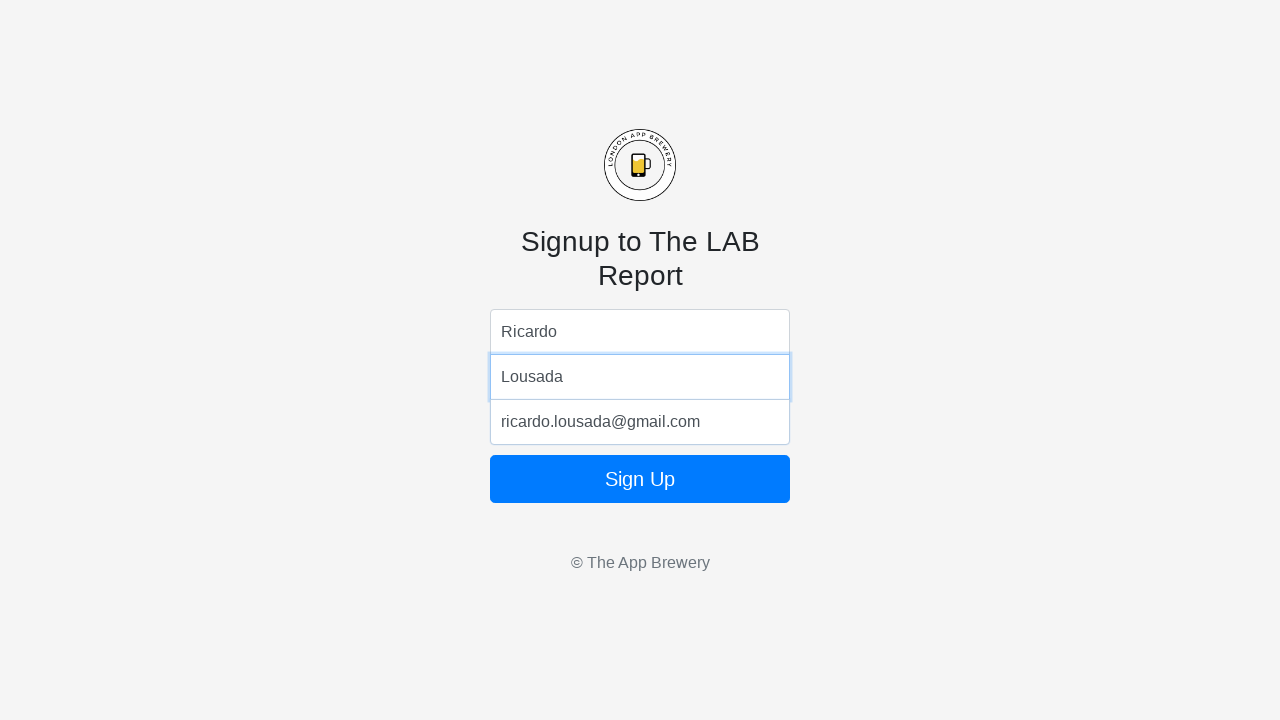

Clicked form submit button at (640, 479) on form button
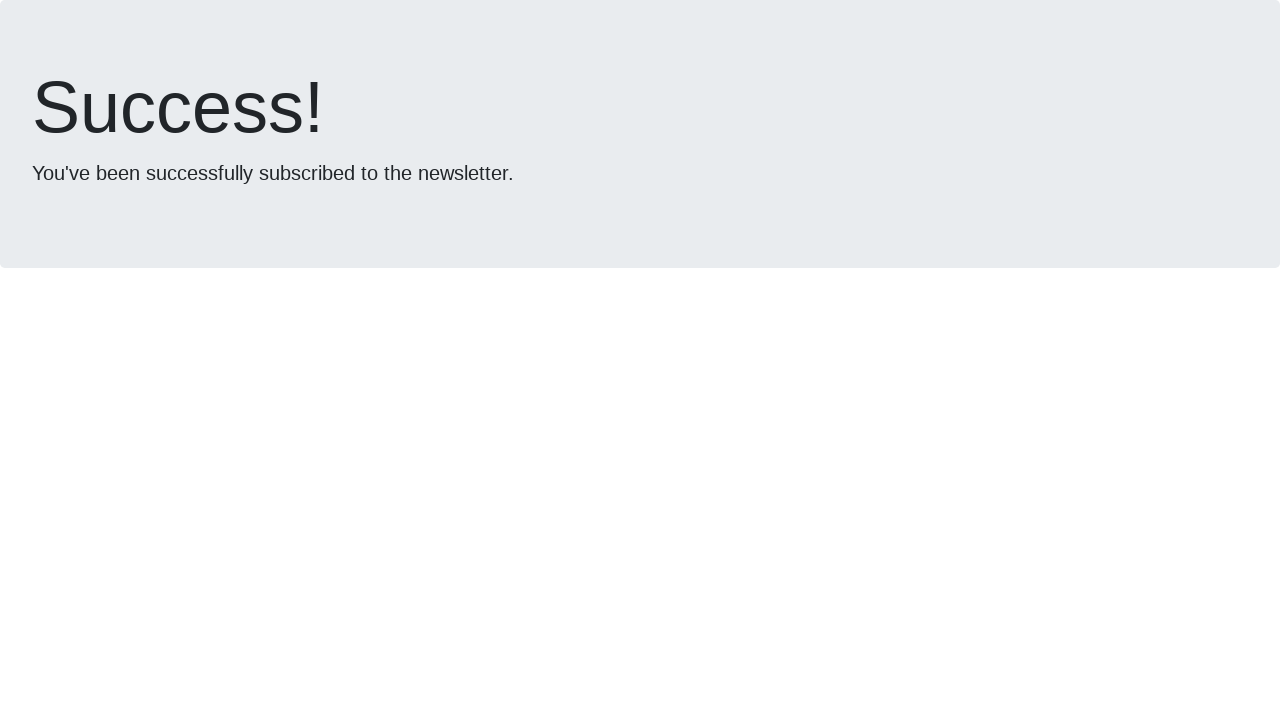

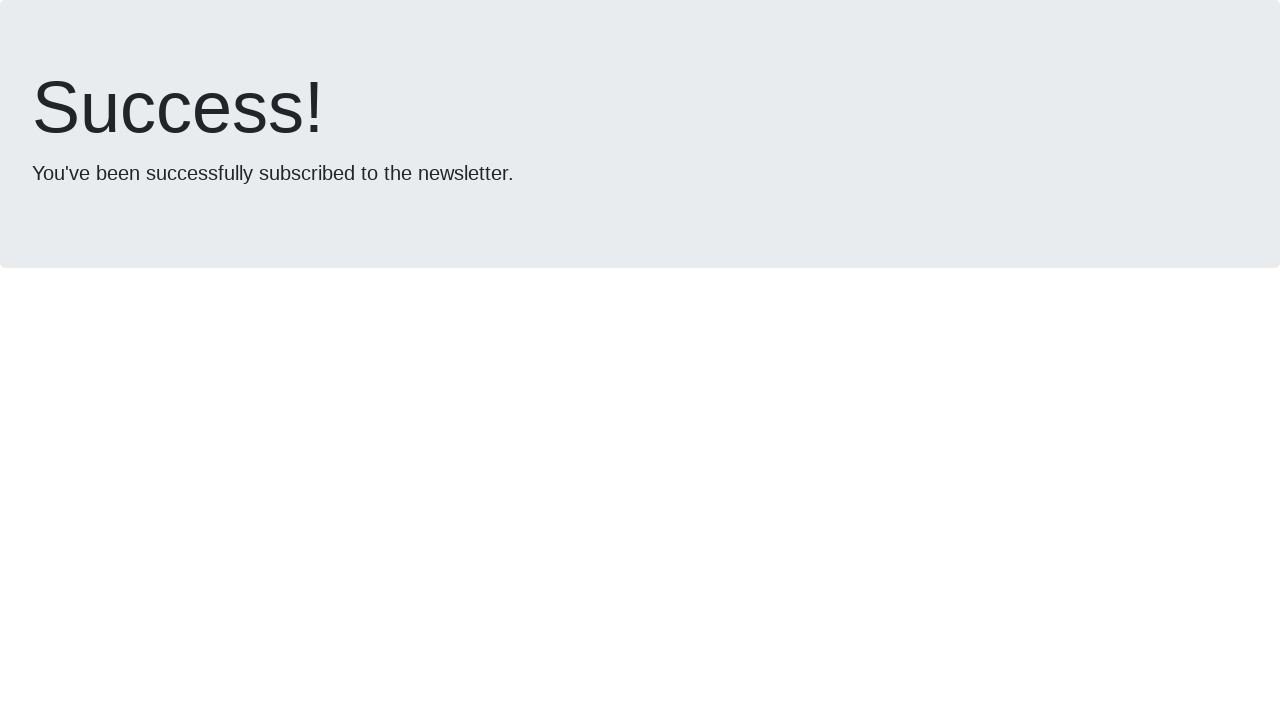